Solves a math captcha by calculating a logarithmic expression, then fills the answer and interacts with checkboxes and radio buttons before submitting the form

Starting URL: http://suninjuly.github.io/math.html

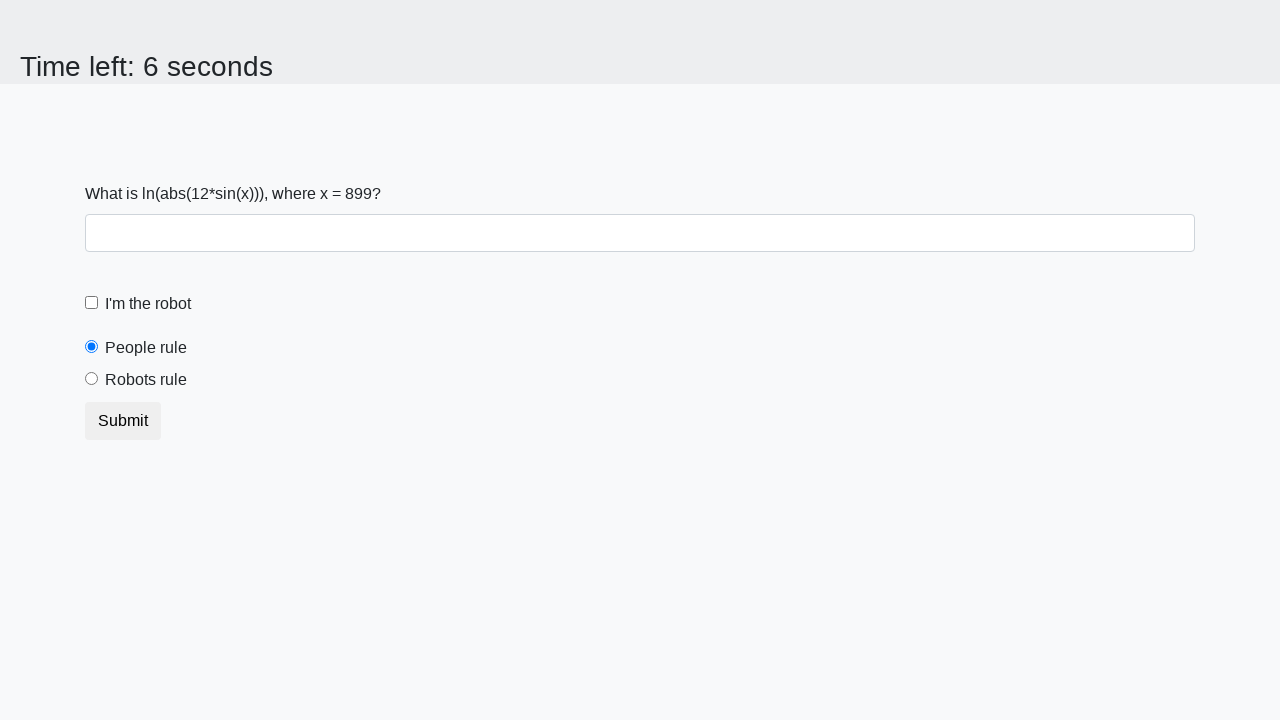

Retrieved x value from page label
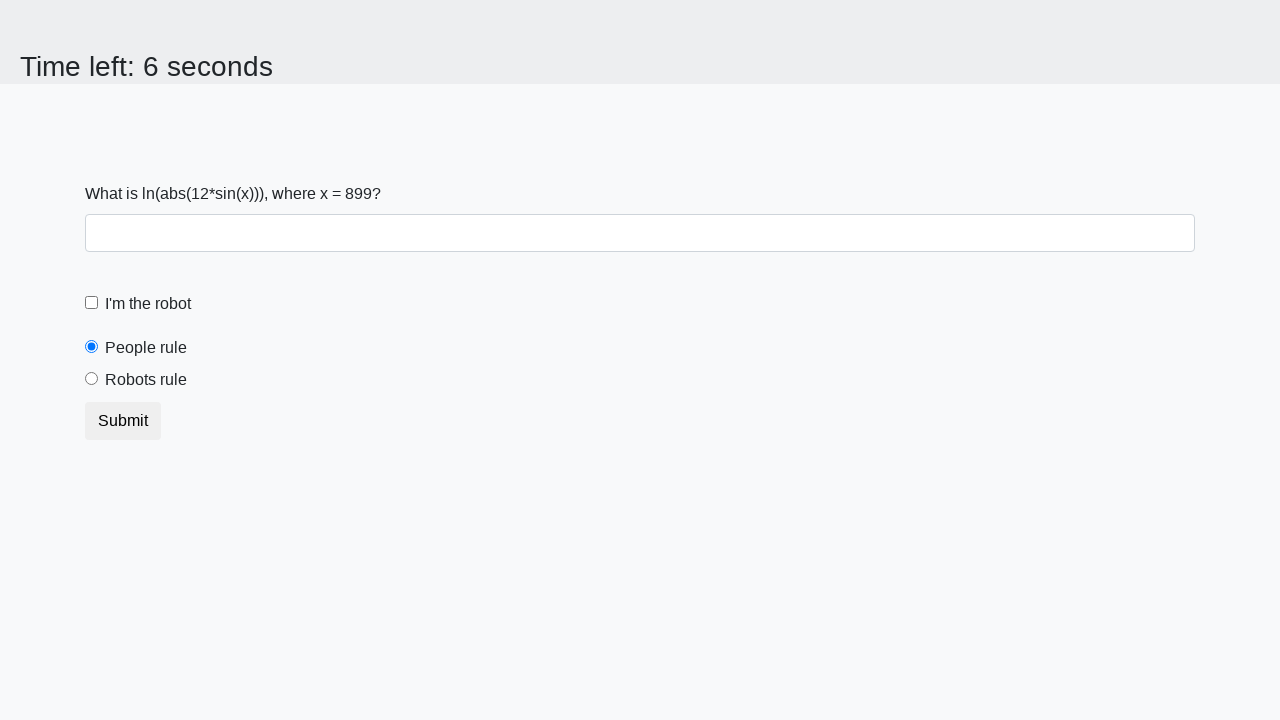

Calculated logarithmic expression result: 1.7579352915861064
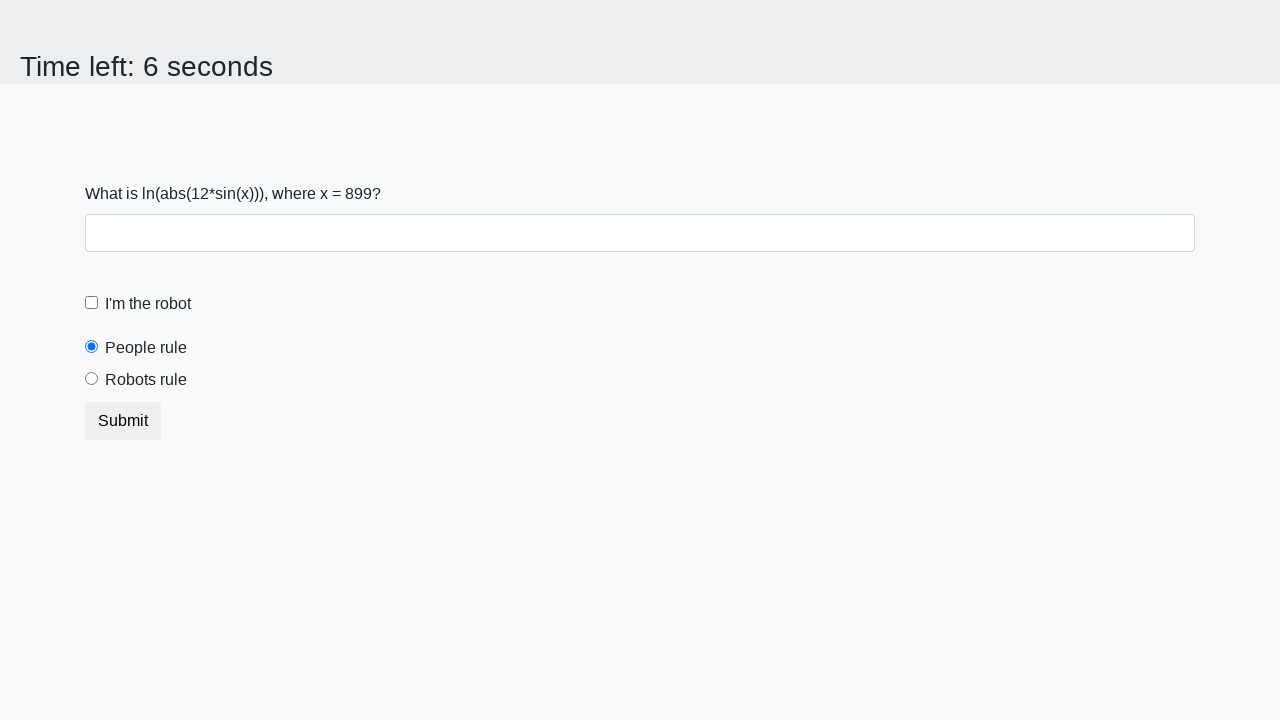

Filled answer field with calculated value on #answer
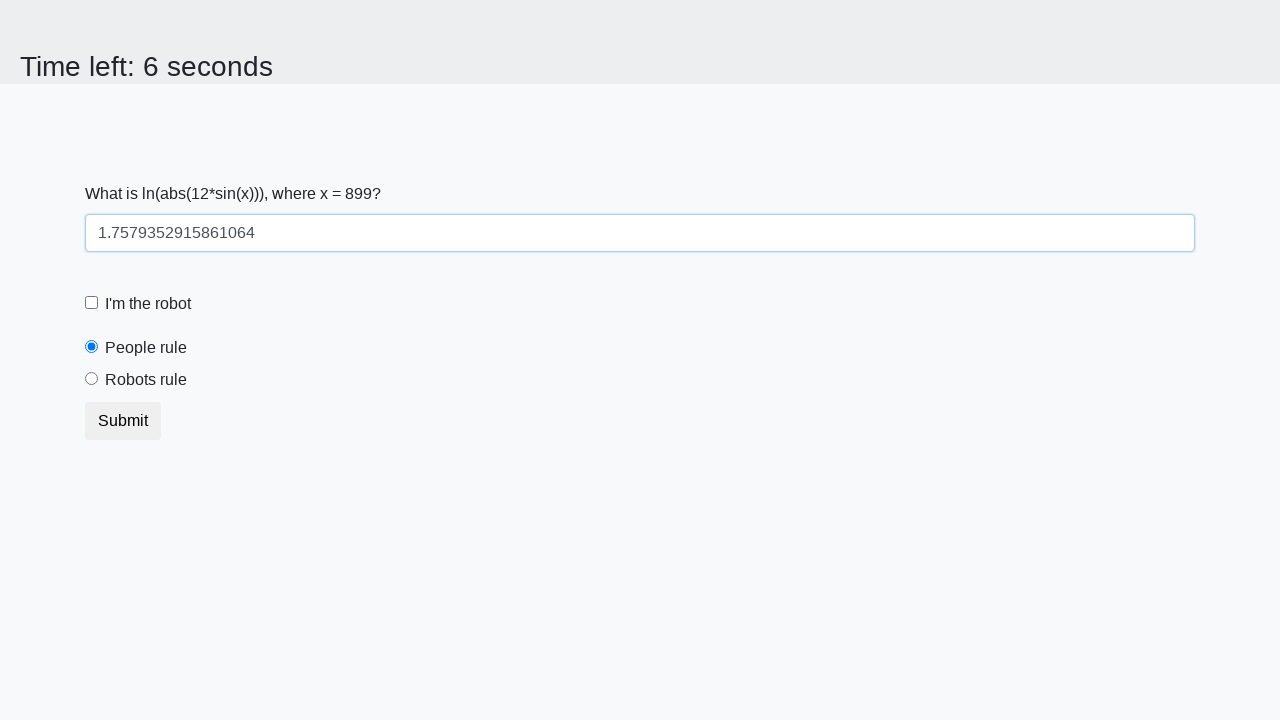

Clicked robot checkbox at (92, 303) on #robotCheckbox
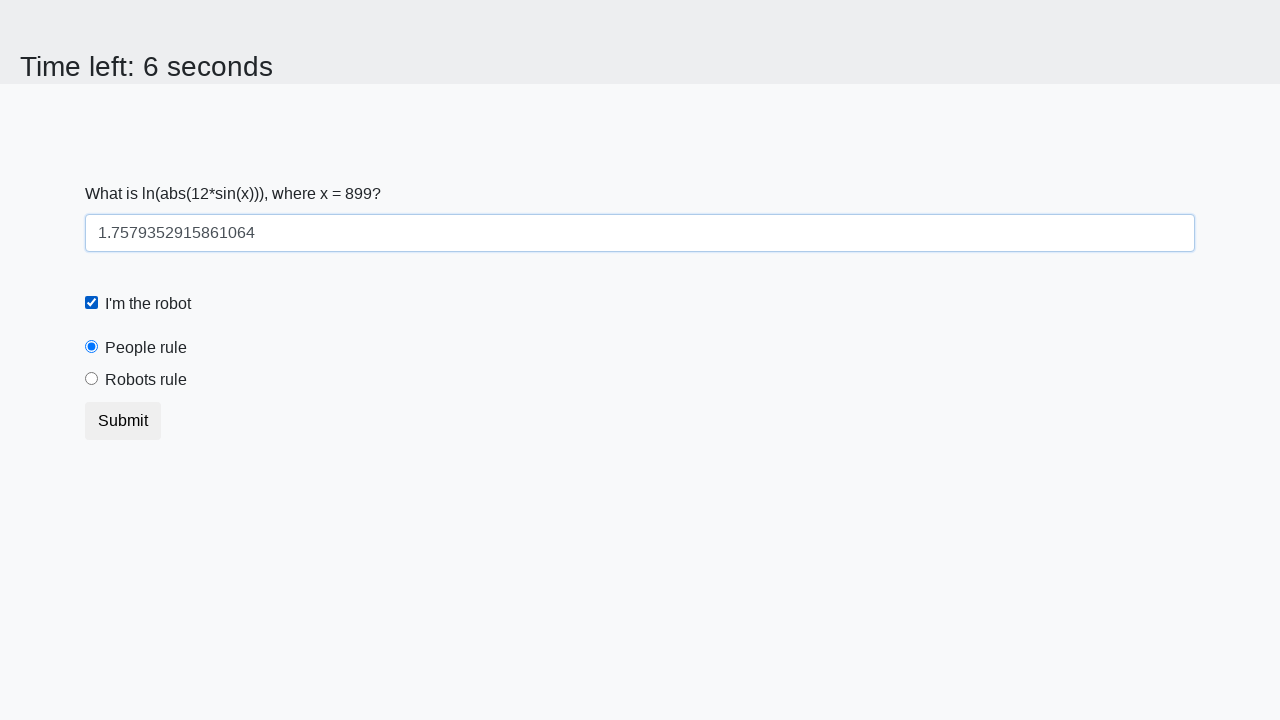

Selected robots rule radio button at (92, 379) on #robotsRule
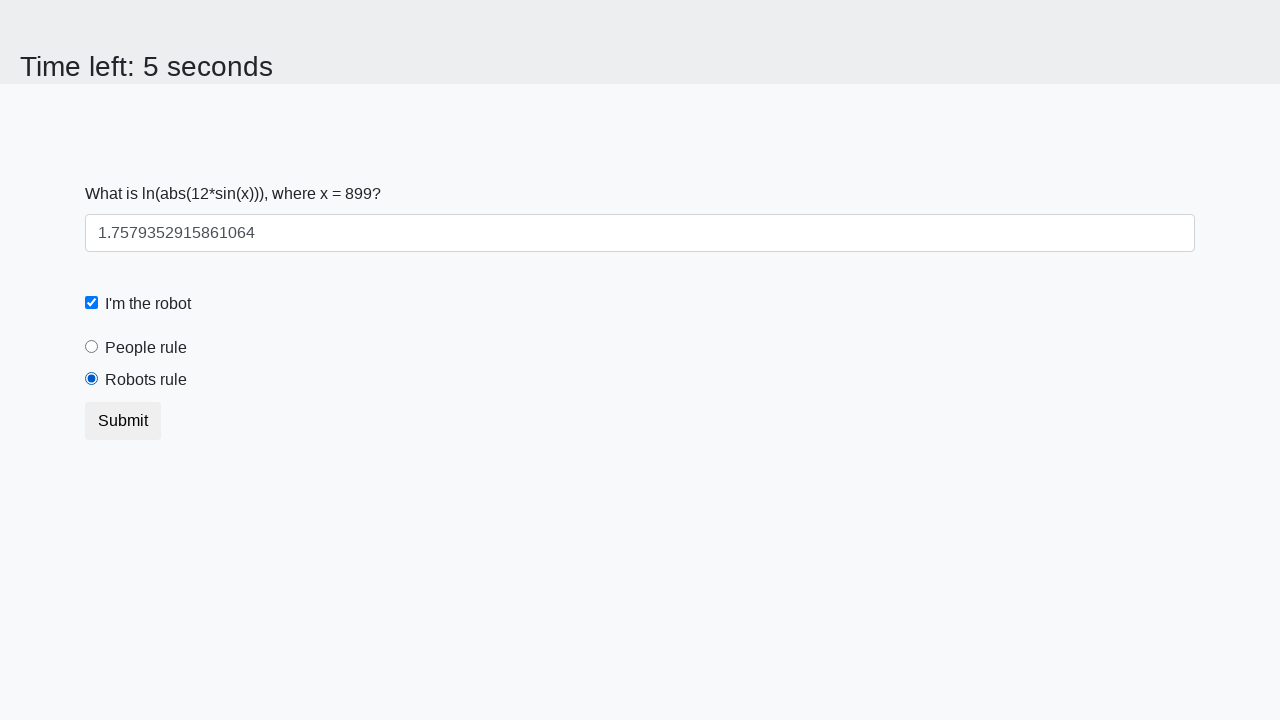

Clicked submit button to submit form at (123, 421) on button.btn
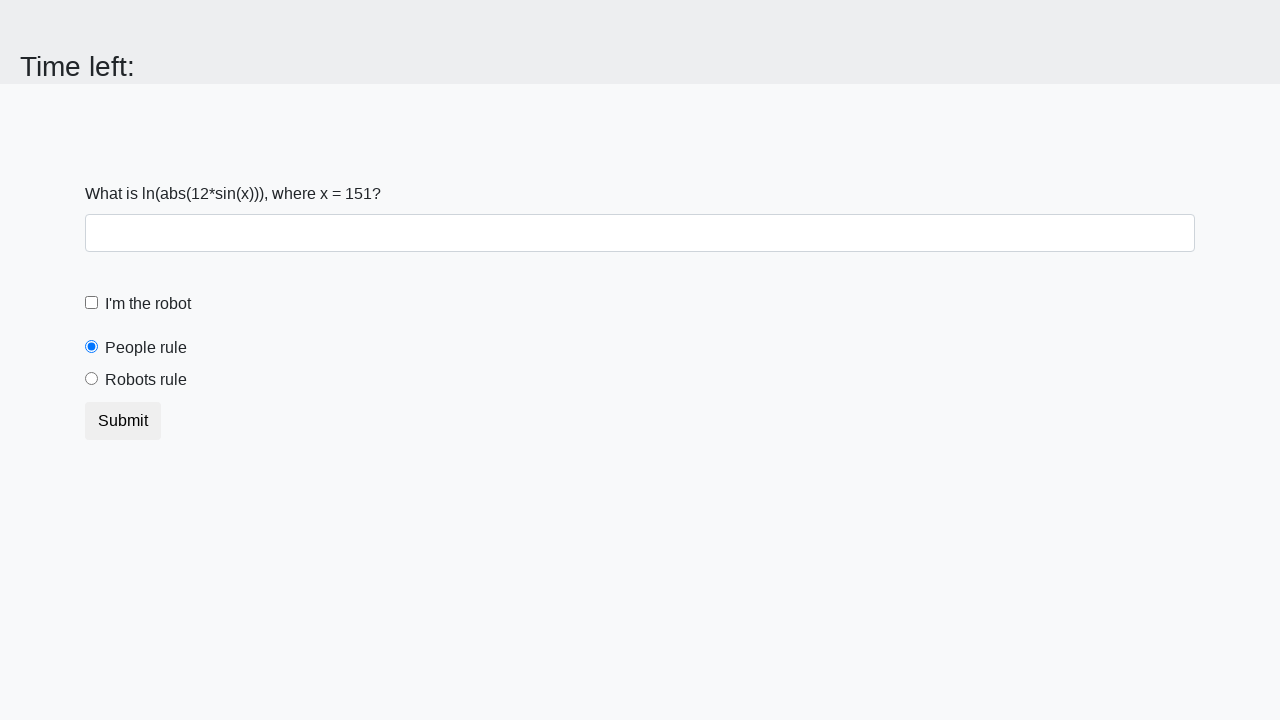

Waited for form submission result
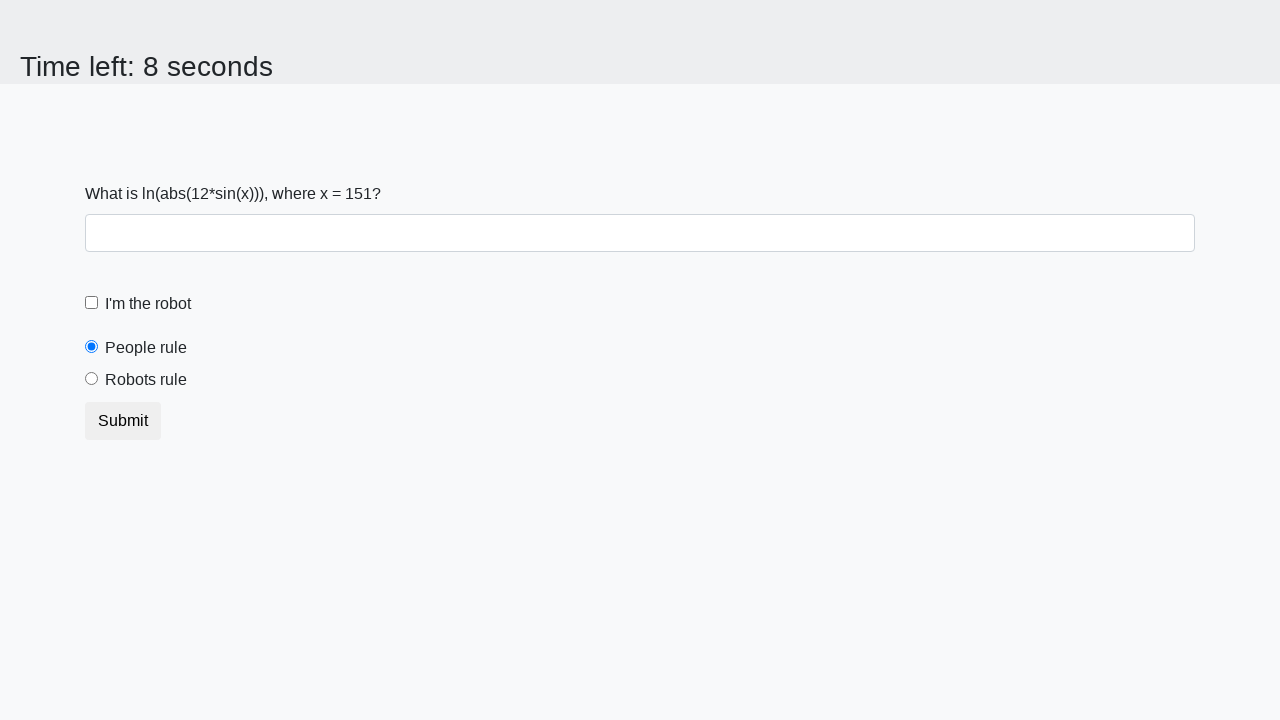

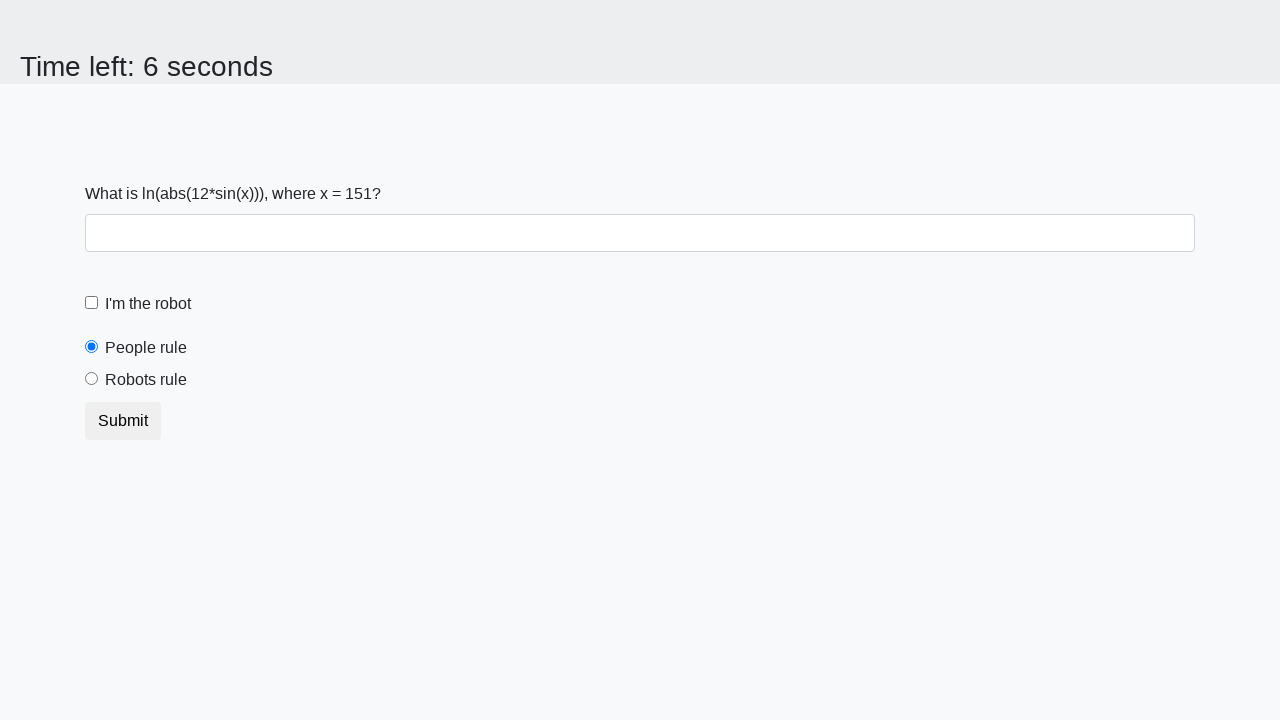